Navigates to an automation practice page and interacts with a table to verify its structure by counting rows and columns, then reads cell values from the second row.

Starting URL: https://rahulshettyacademy.com/AutomationPractice/

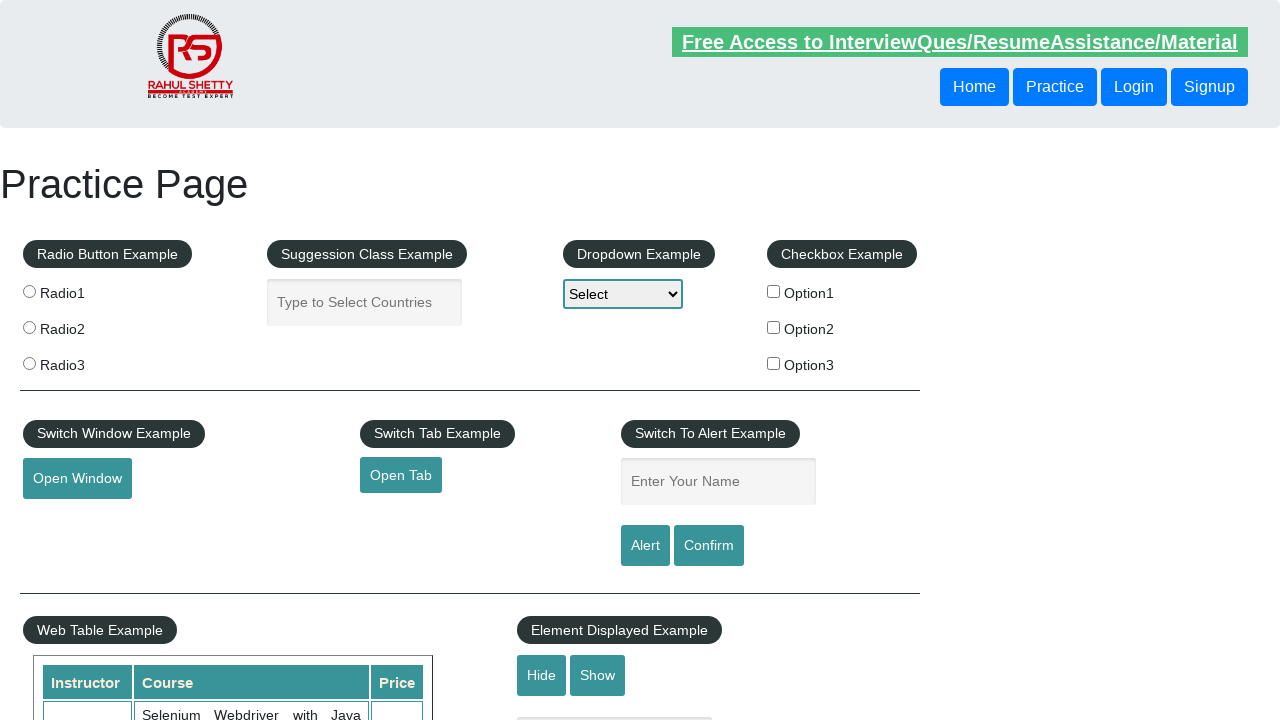

Waited for courses table to be visible
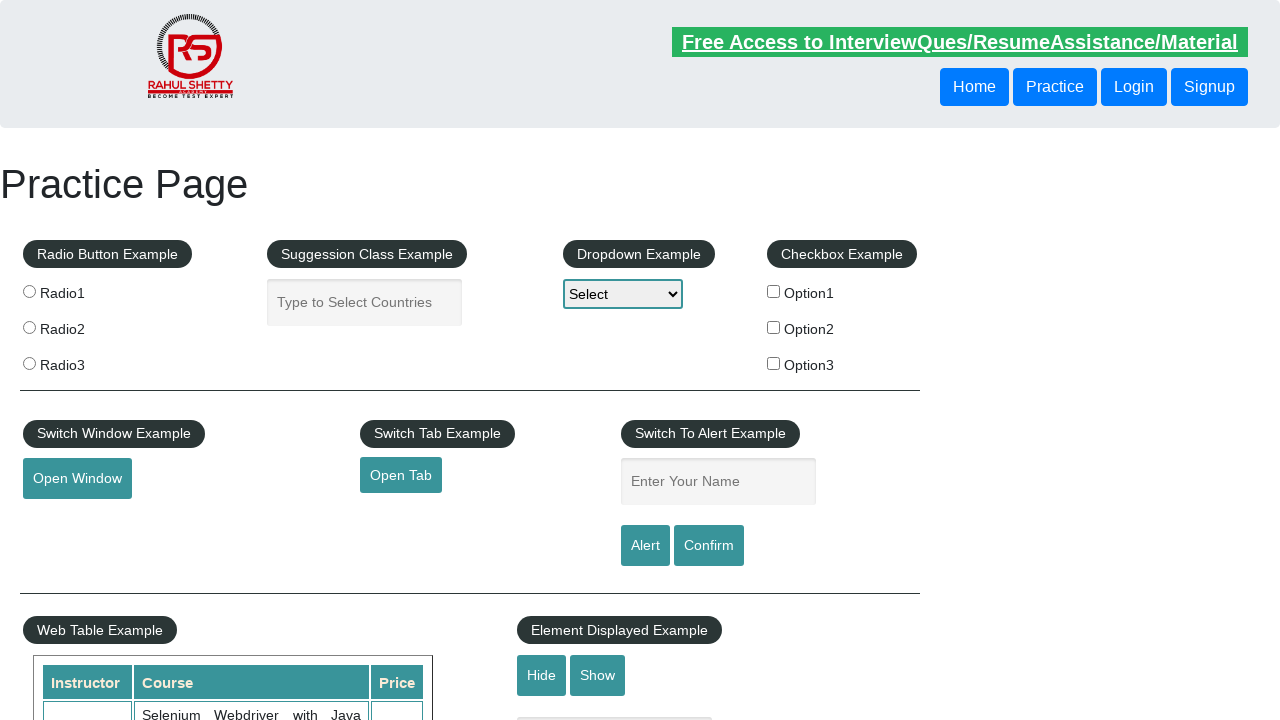

Counted table rows in courses table
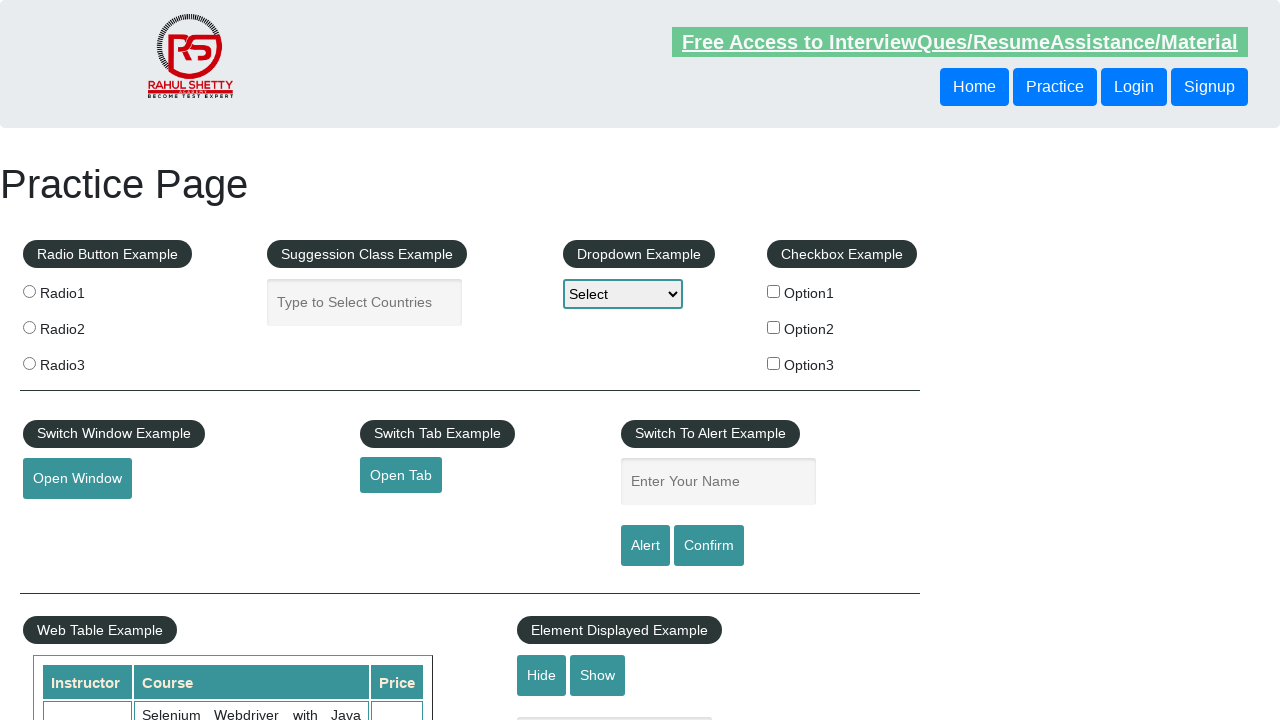

Counted columns in the second row of courses table
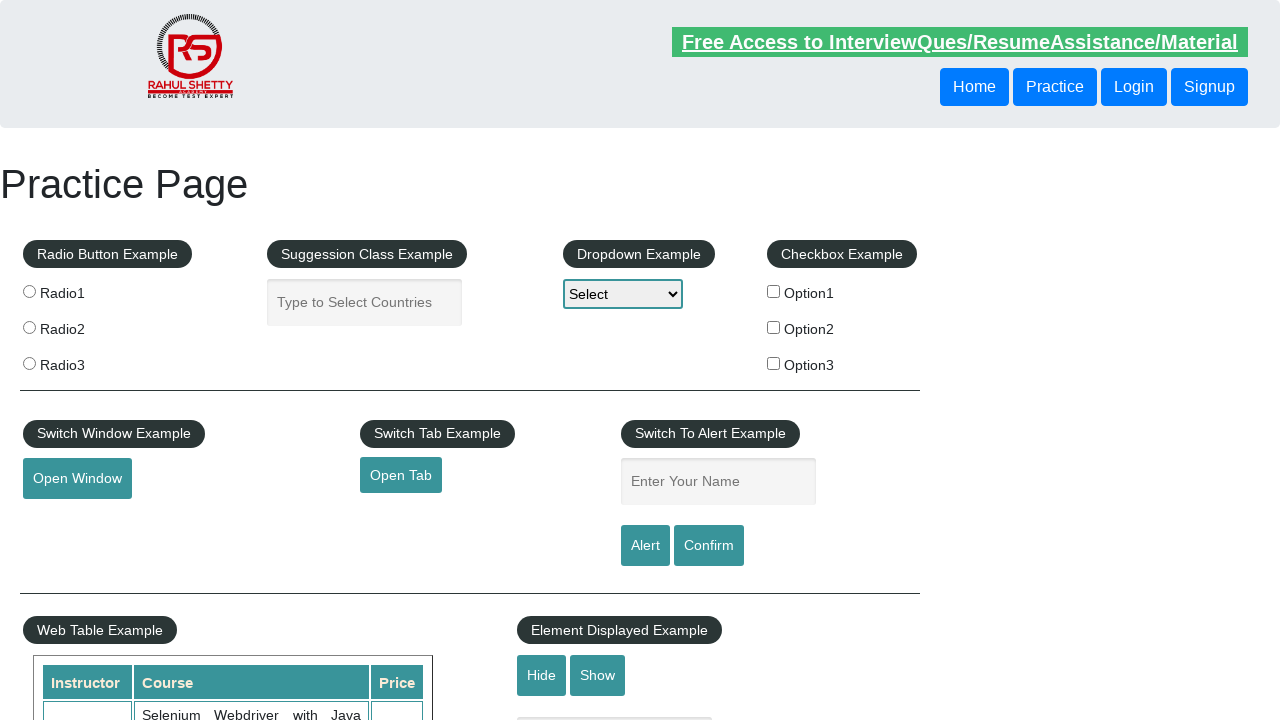

Retrieved text content from first cell of second row
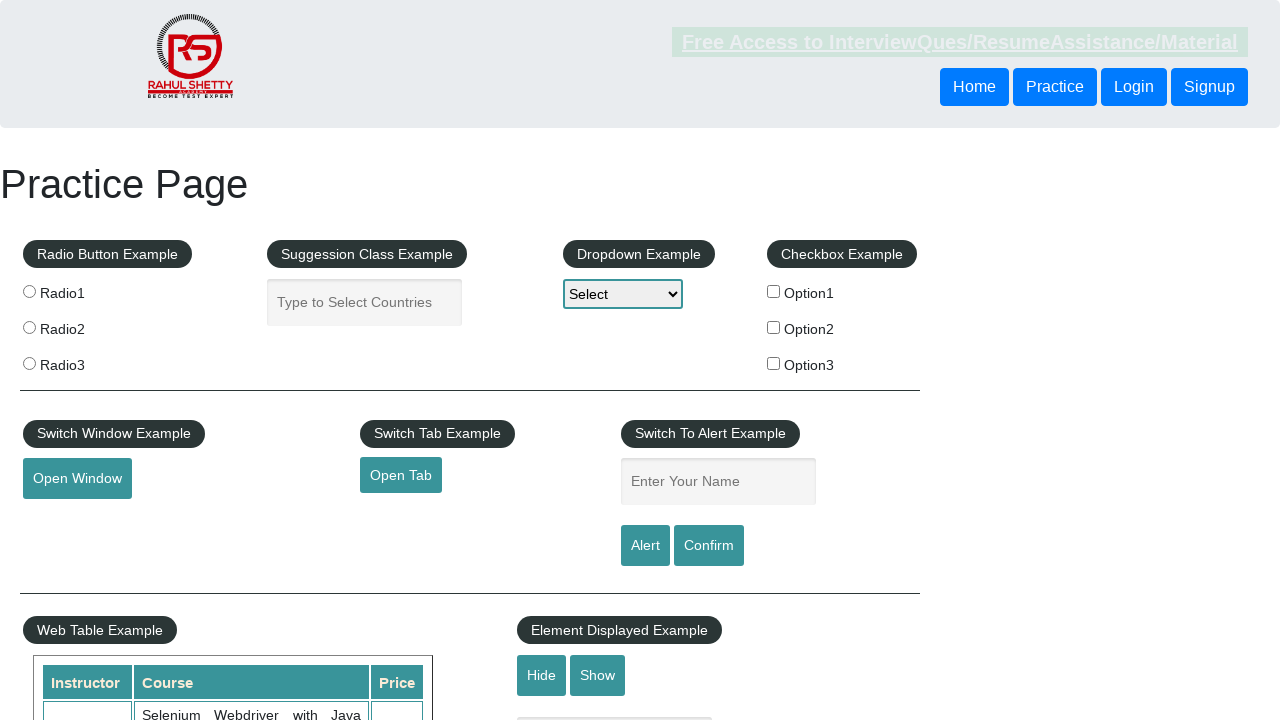

Retrieved text content from second cell of second row
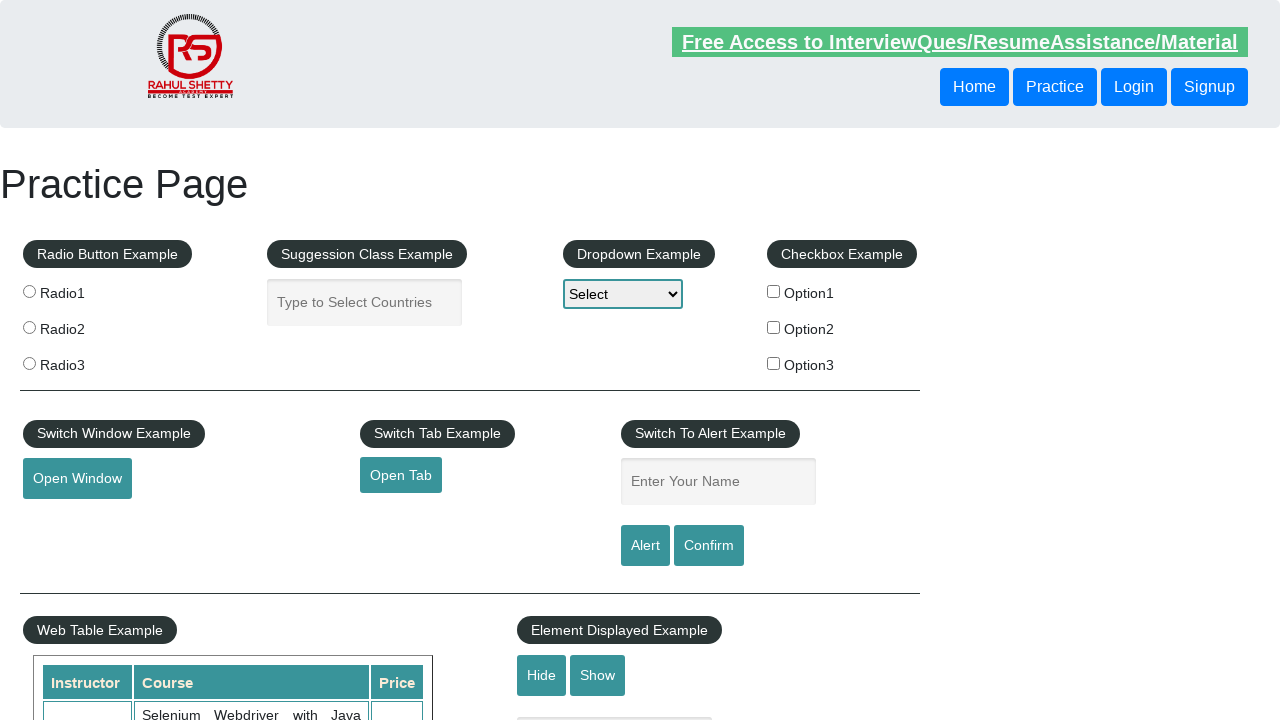

Retrieved text content from third cell of second row
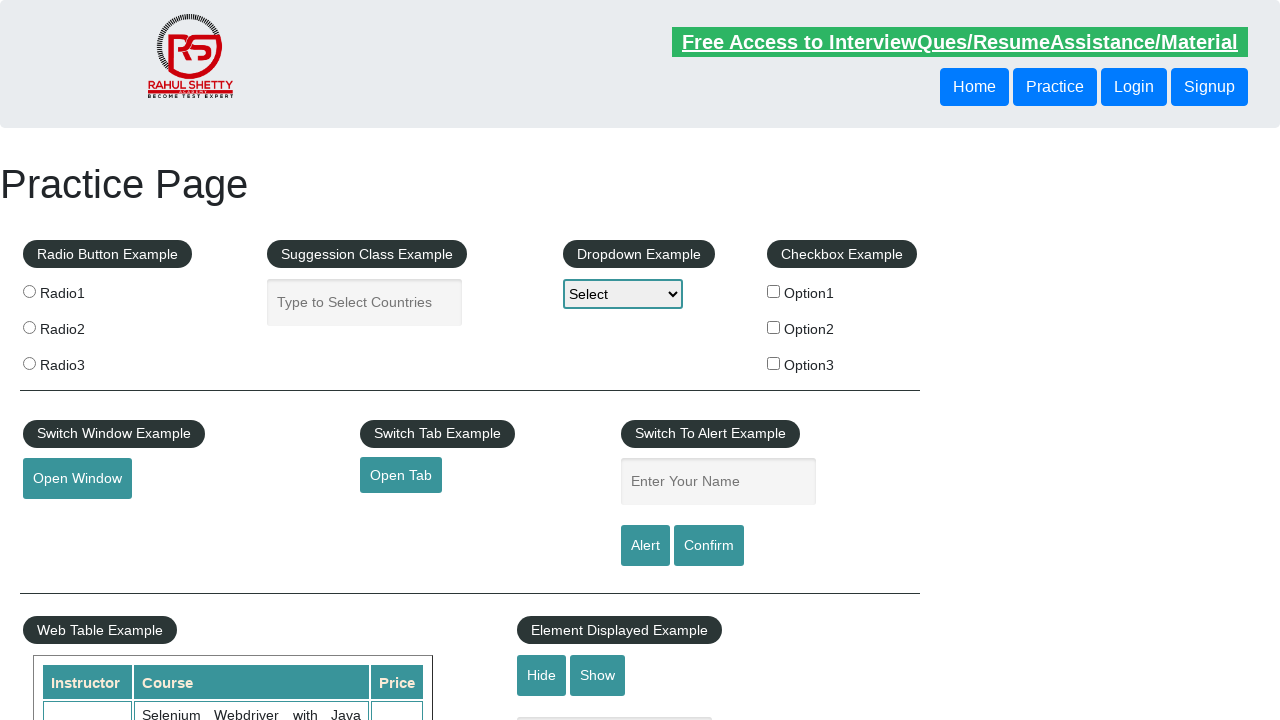

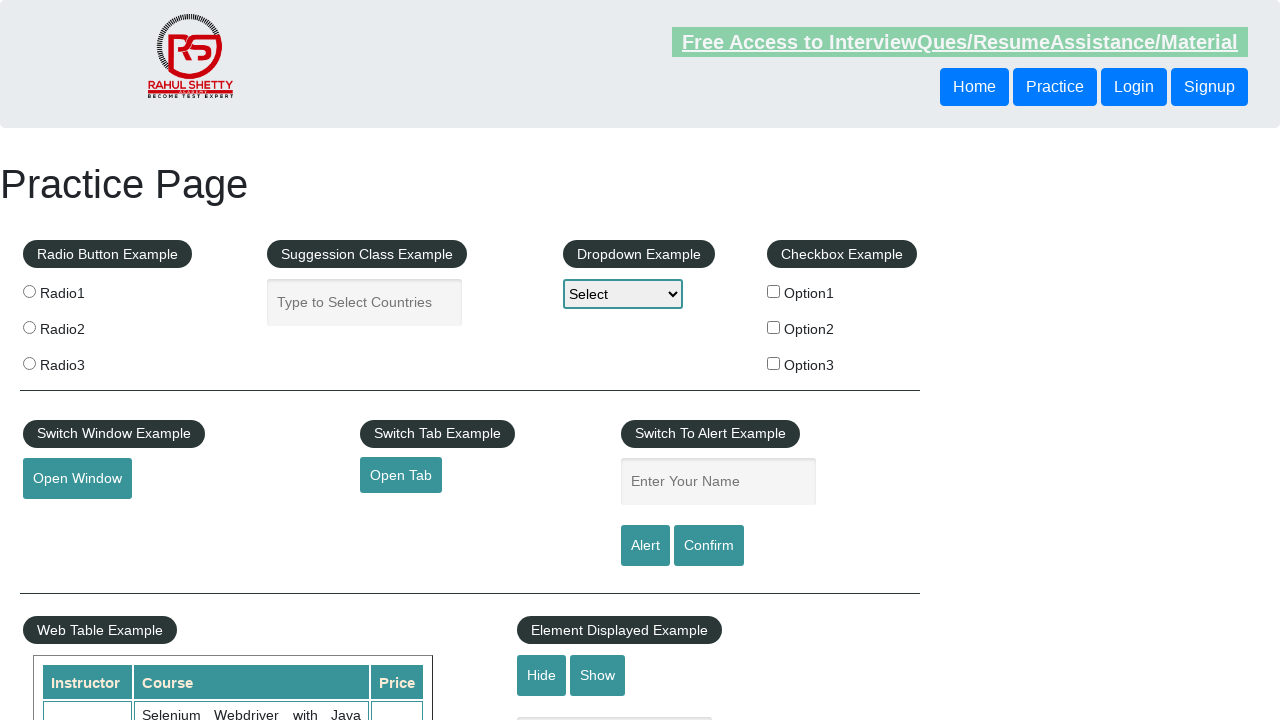